Tests the add/remove elements functionality by clicking the Add Element button 3 times to create delete buttons

Starting URL: http://the-internet.herokuapp.com/add_remove_elements/

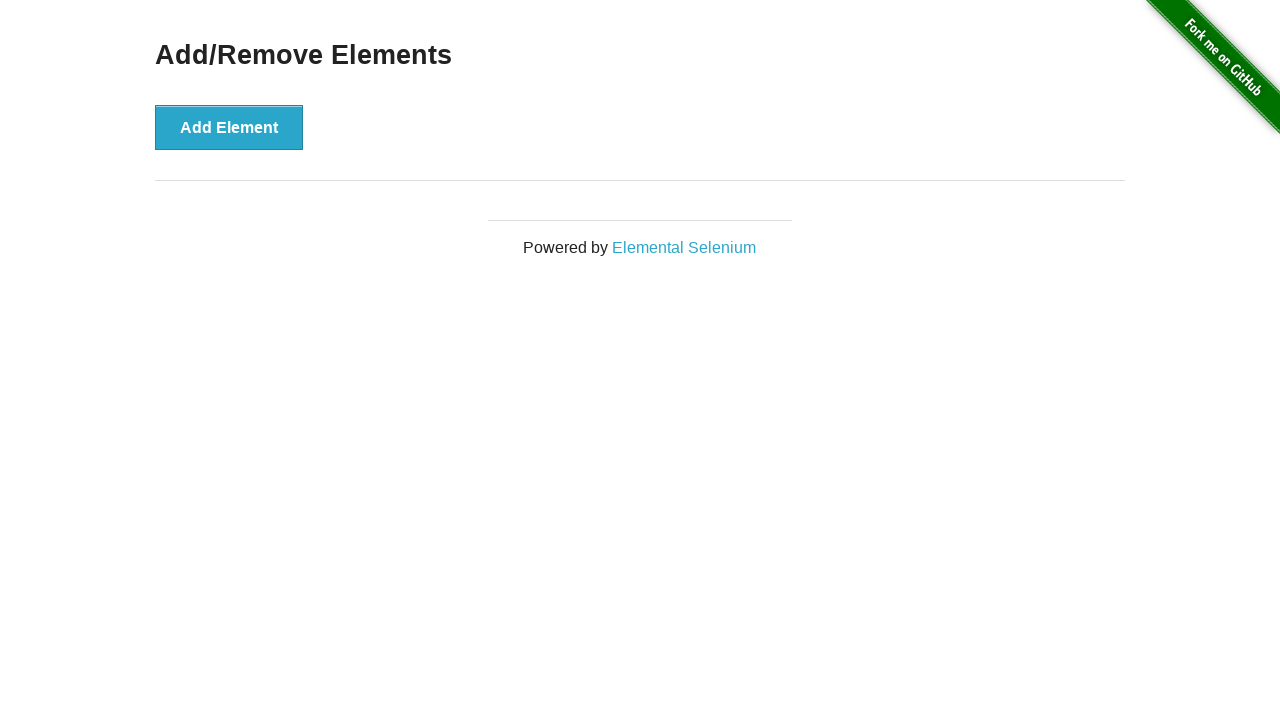

Navigated to add/remove elements page
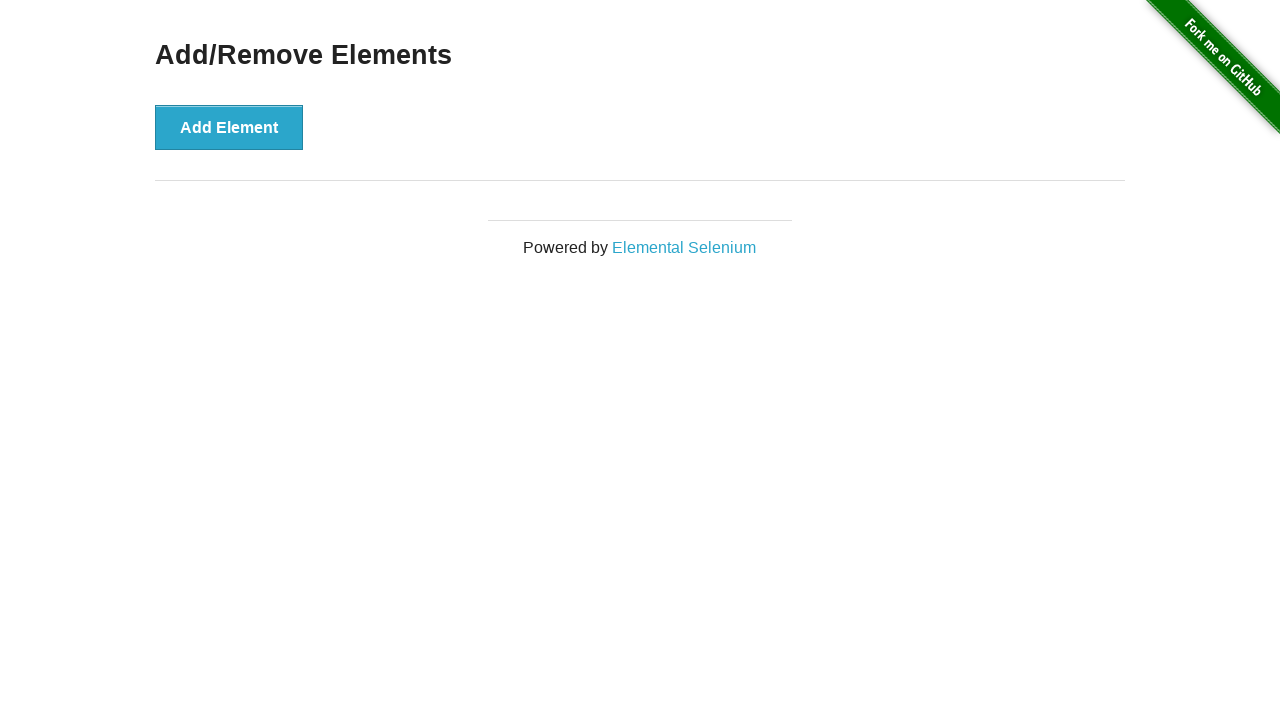

Clicked Add Element button (click 1 of 3) at (229, 127) on xpath=//*[@id="content"]/div/button
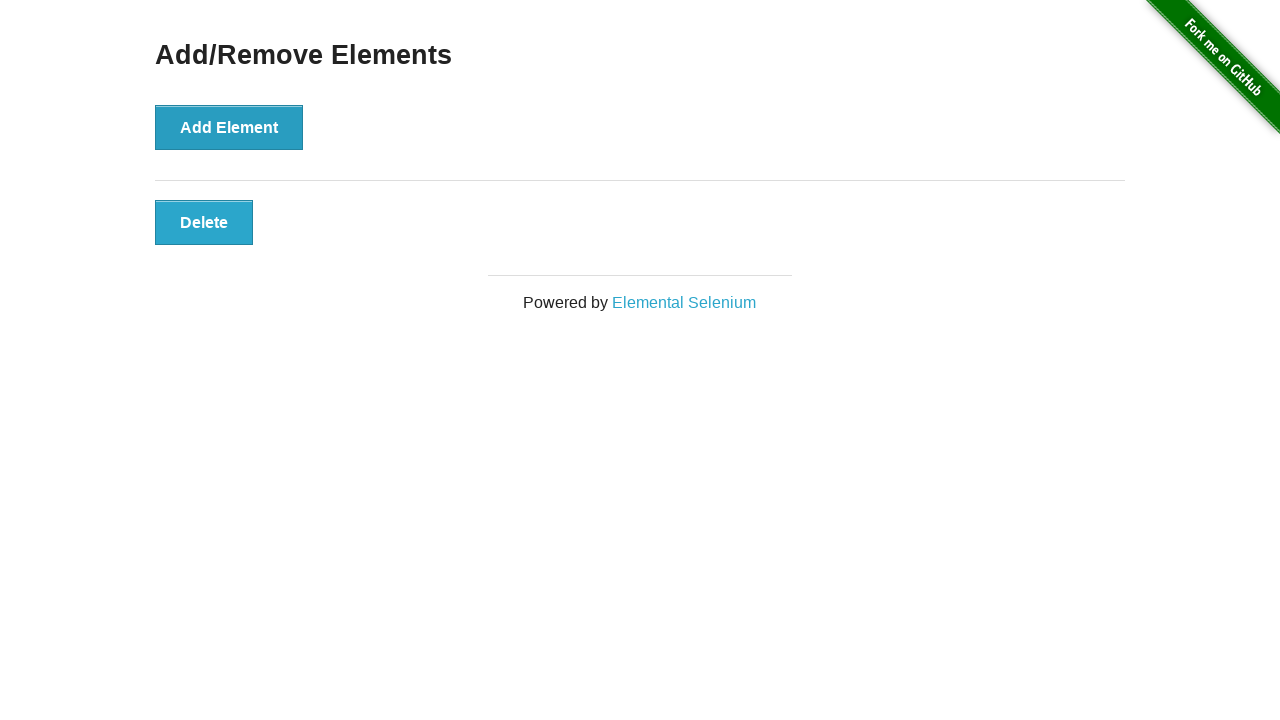

Clicked Add Element button (click 2 of 3) at (229, 127) on xpath=//*[@id="content"]/div/button
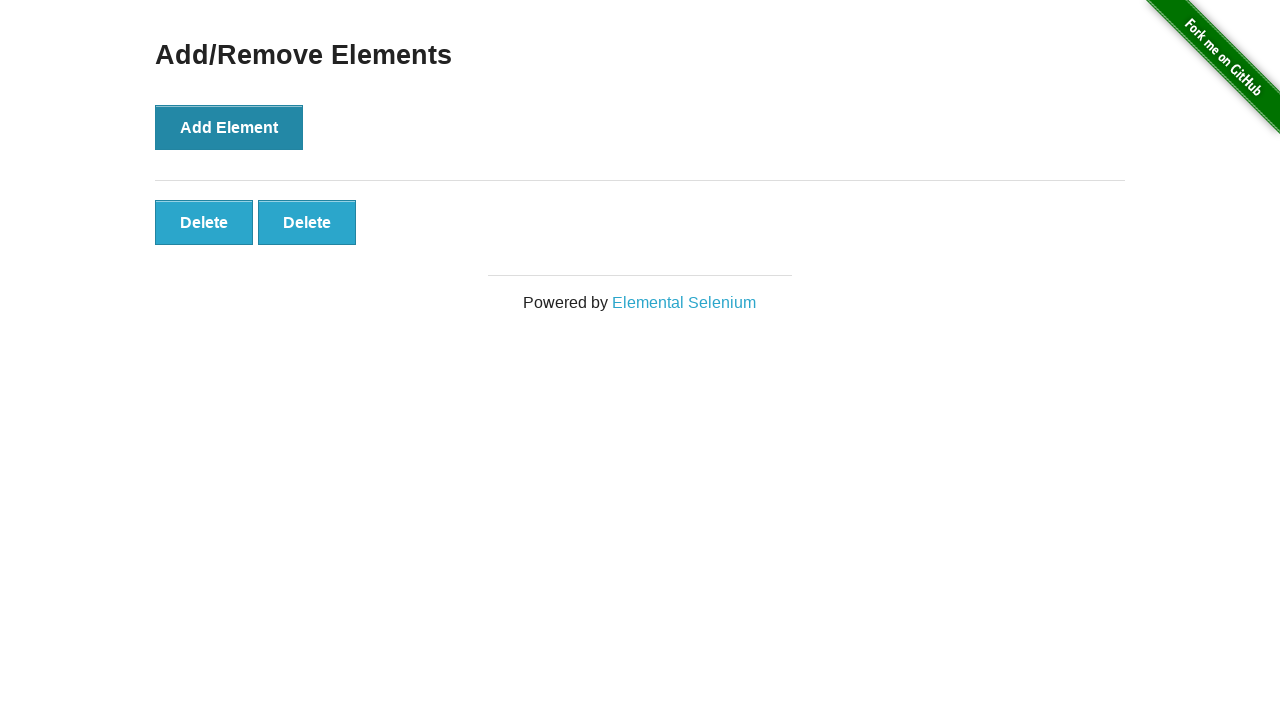

Clicked Add Element button (click 3 of 3) at (229, 127) on xpath=//*[@id="content"]/div/button
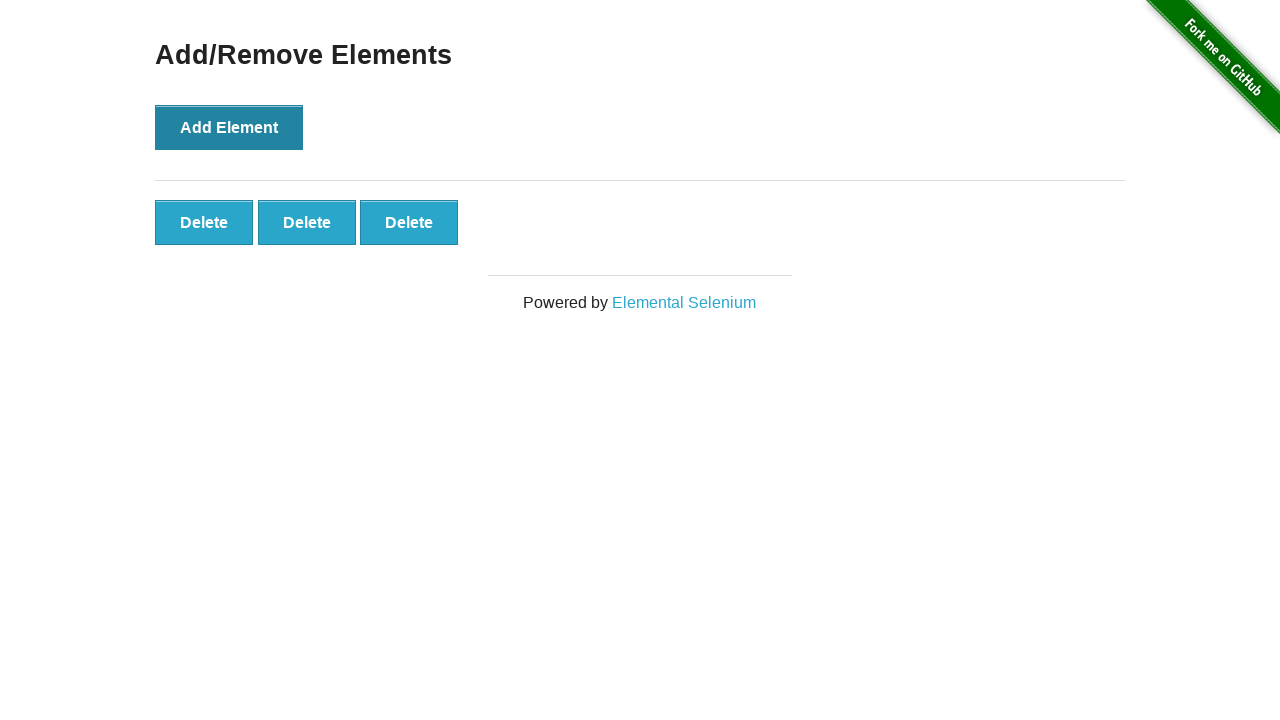

Verified last delete button is present
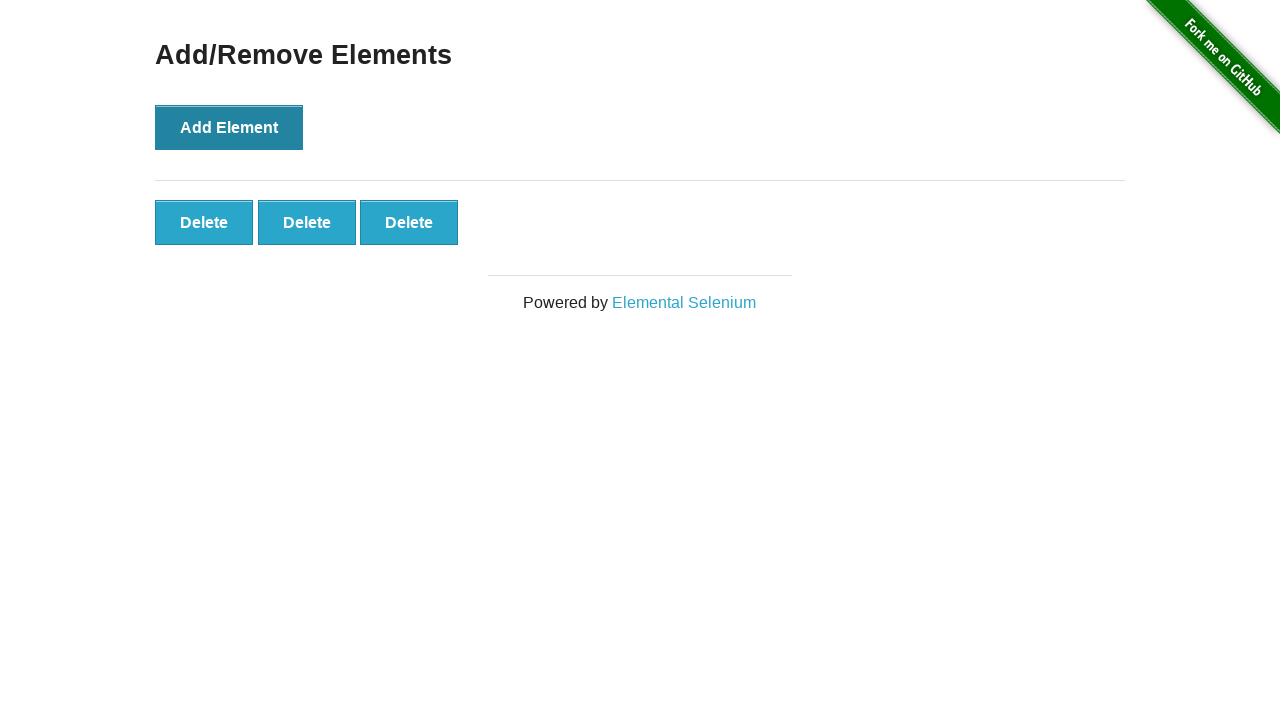

Located last delete button via XPath
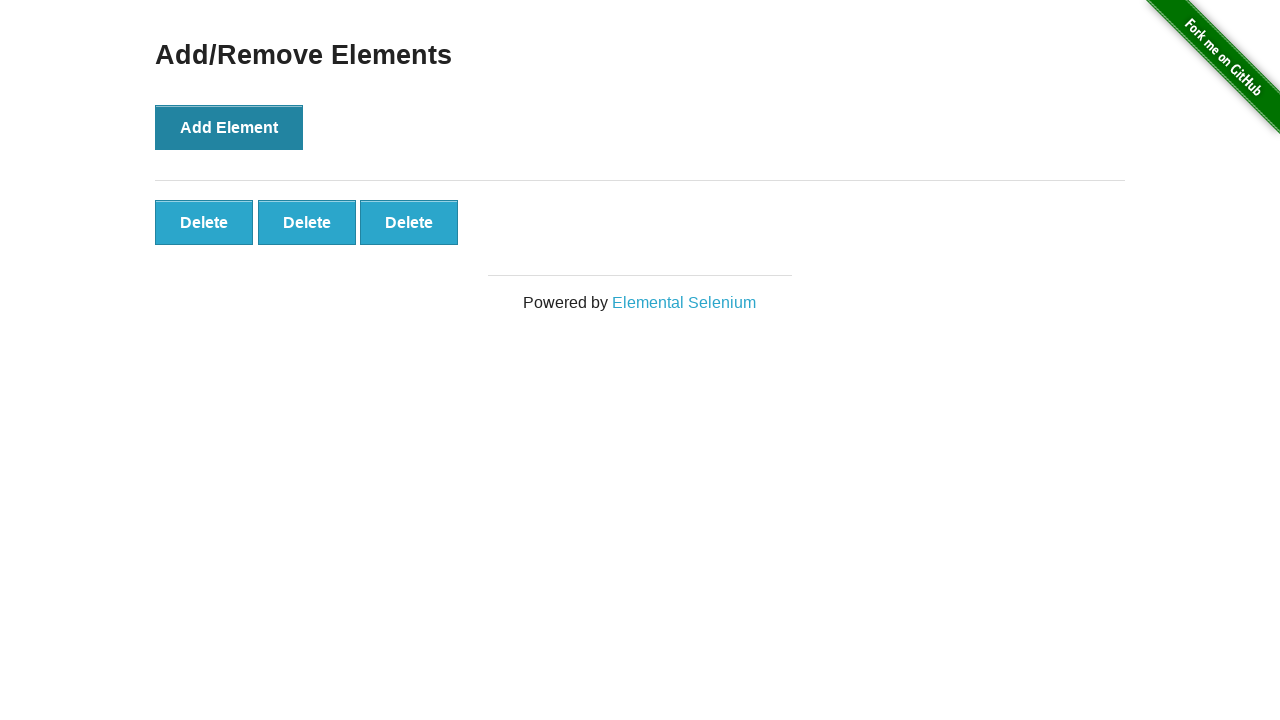

Retrieved list of all delete buttons (found 3 buttons)
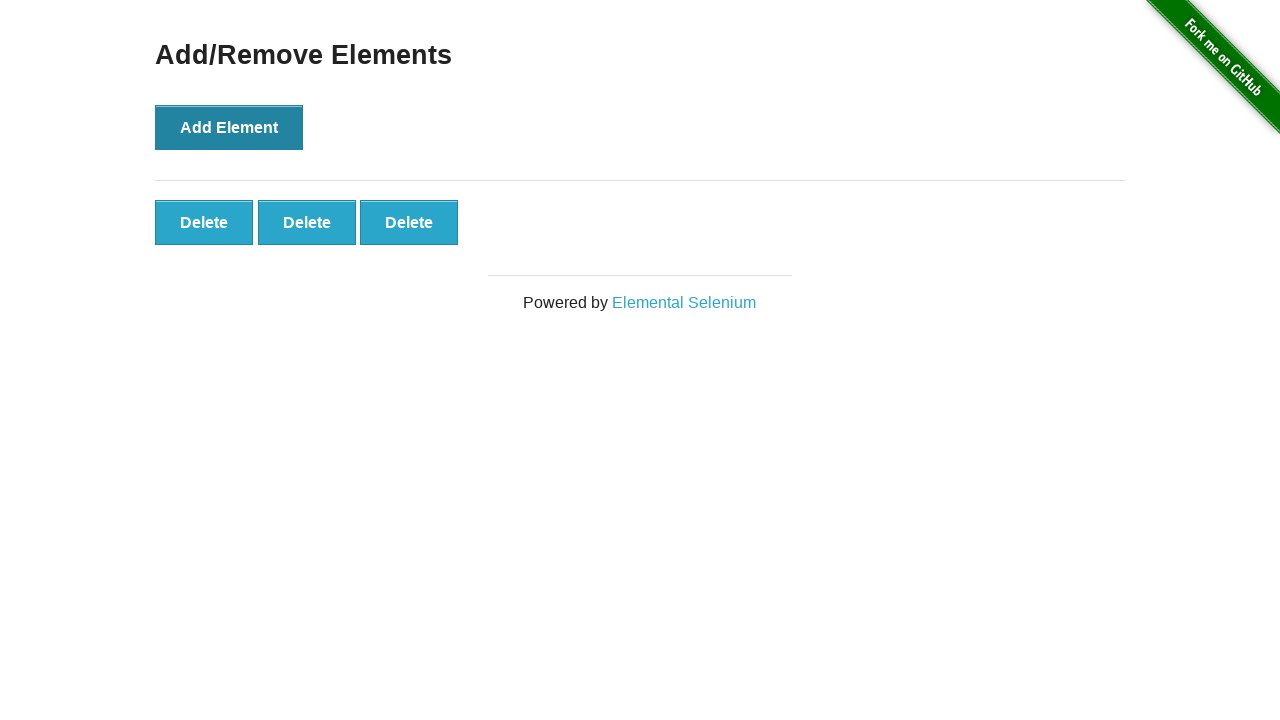

Located last delete button via alternative XPath method
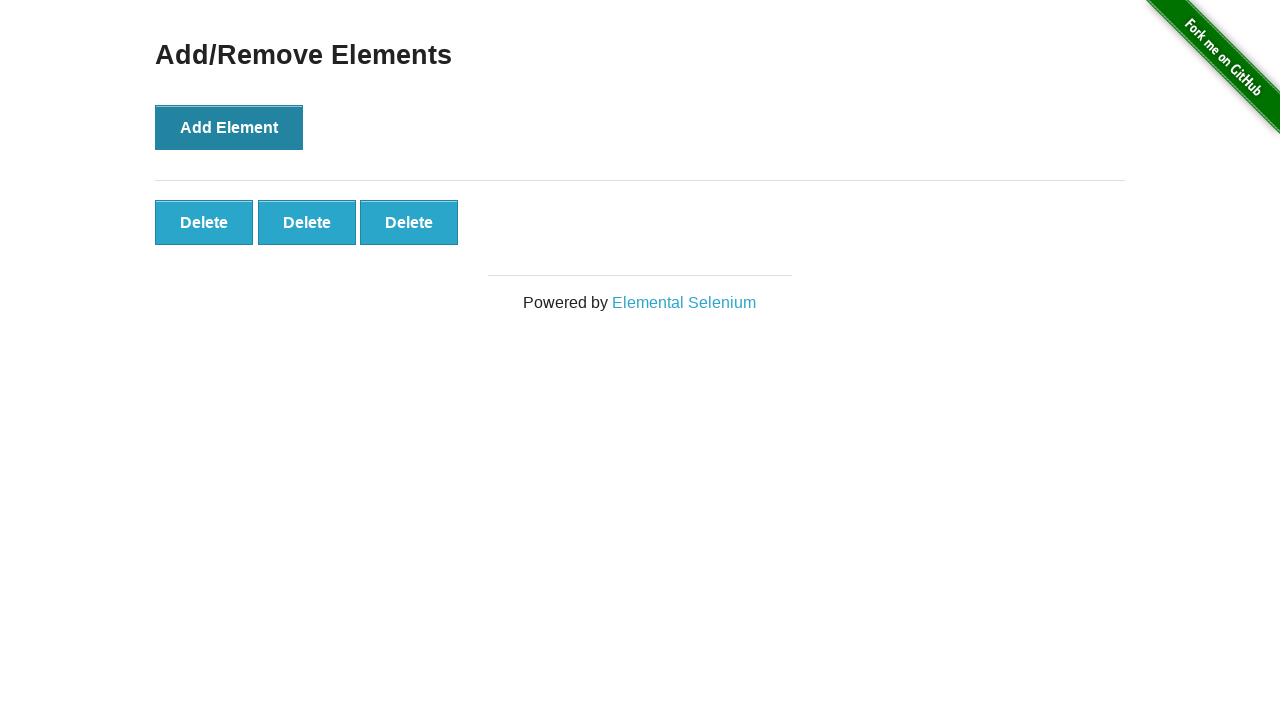

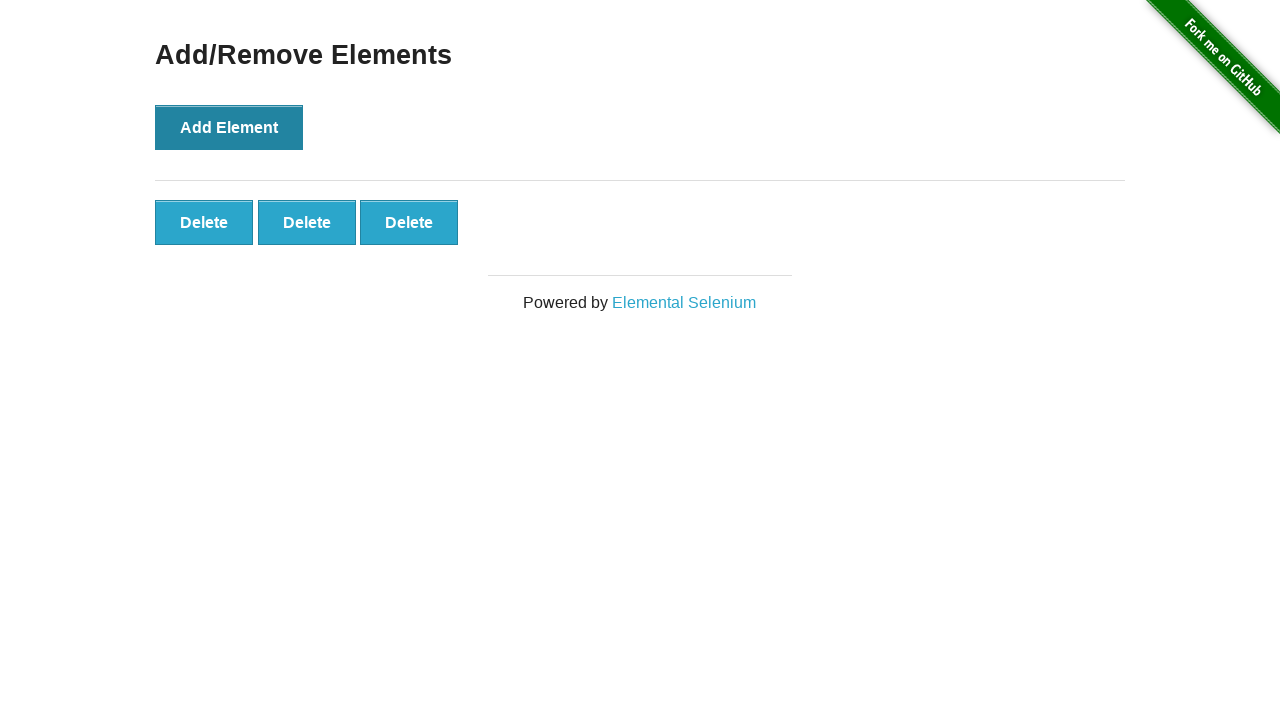